Tests deleting a todo item by hovering over it and clicking the destroy button

Starting URL: https://demo.playwright.dev/todomvc

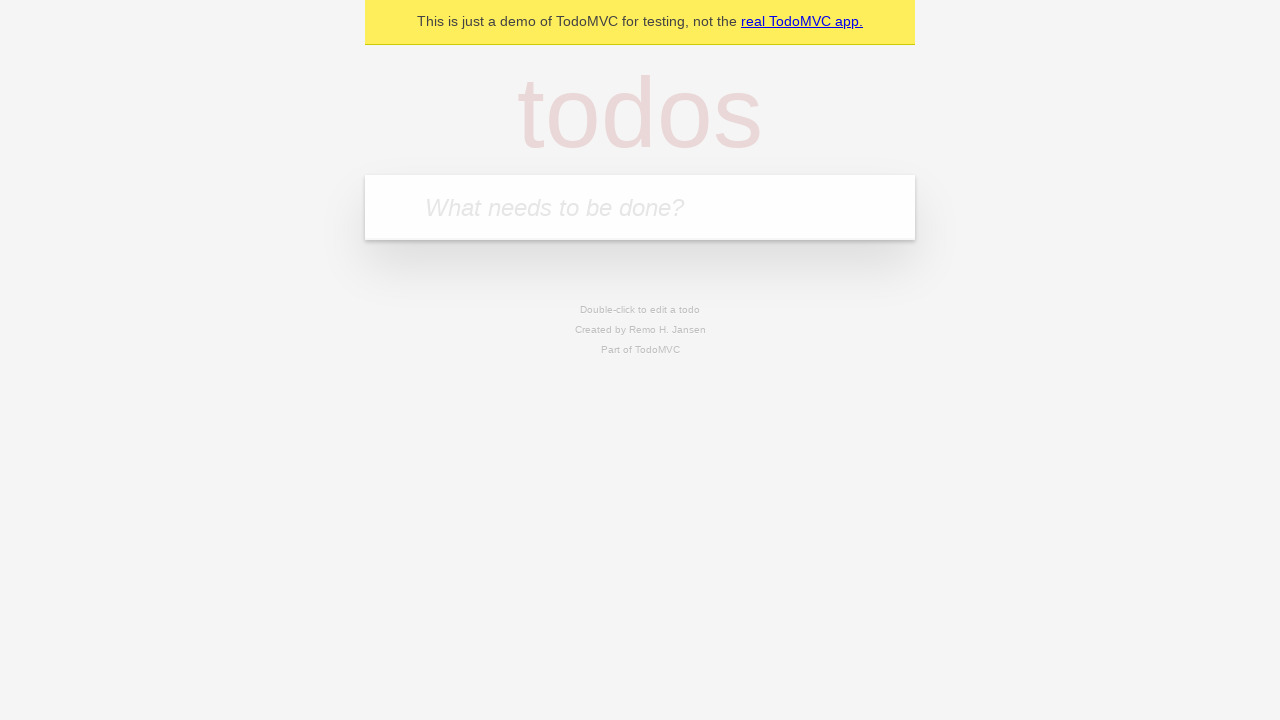

Filled input field with 'Delete this task' on .new-todo
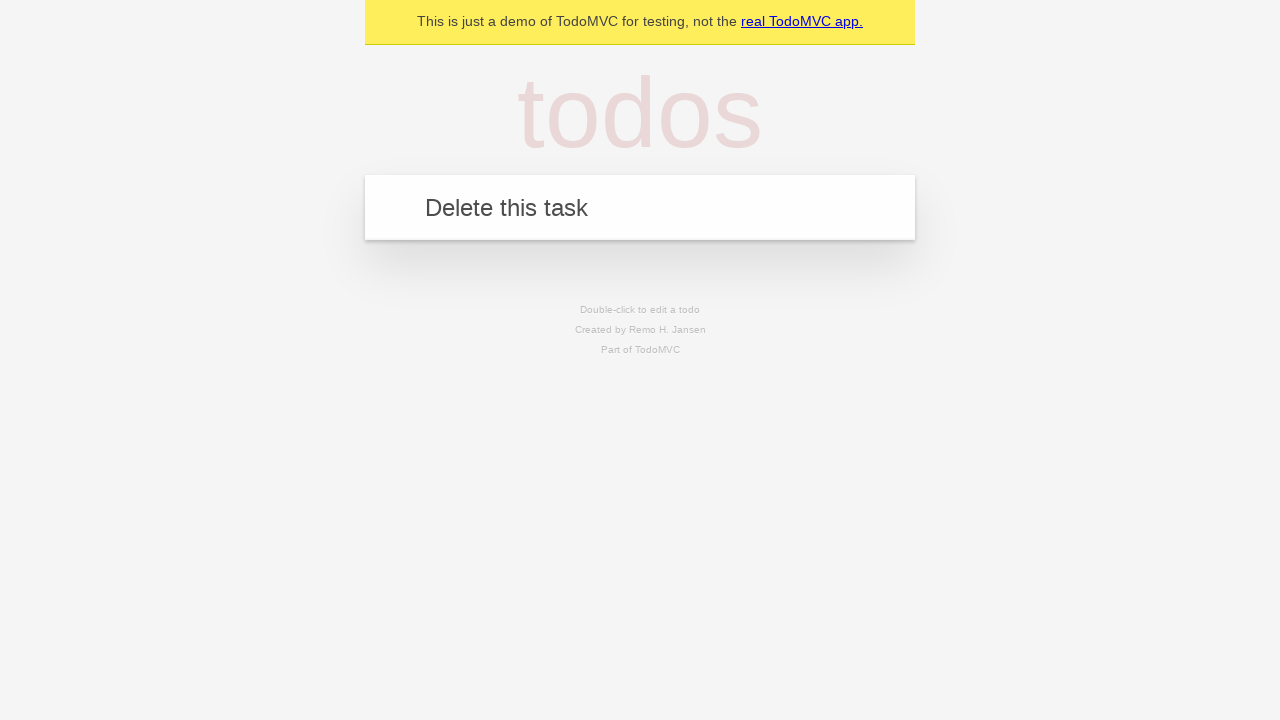

Pressed Enter to add the todo item on .new-todo
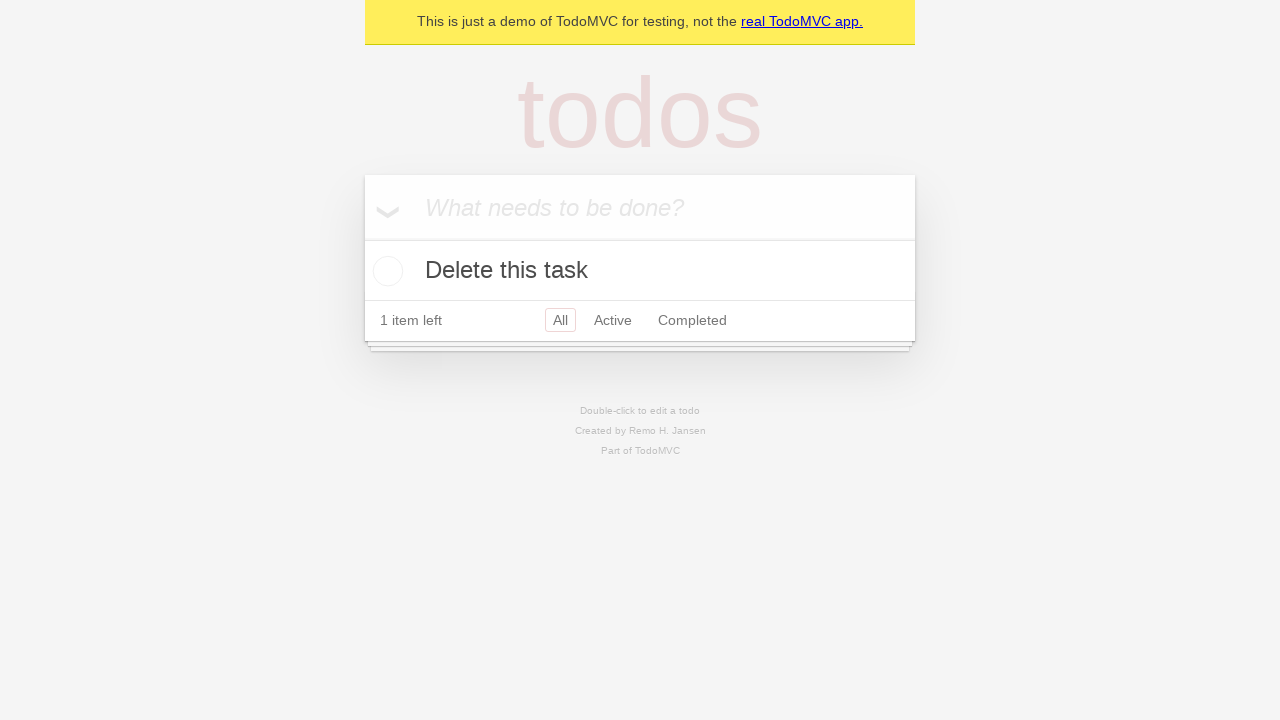

Waited for todo item to appear in list
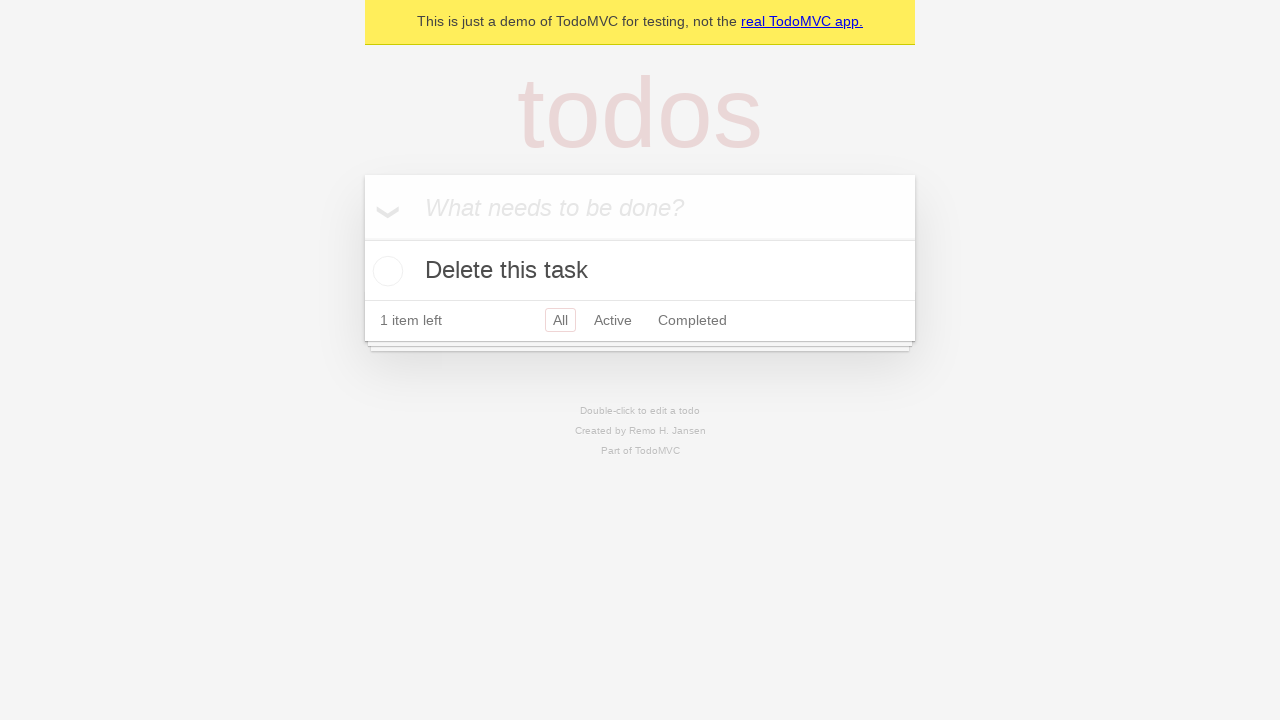

Retrieved todo labels, found 1 items
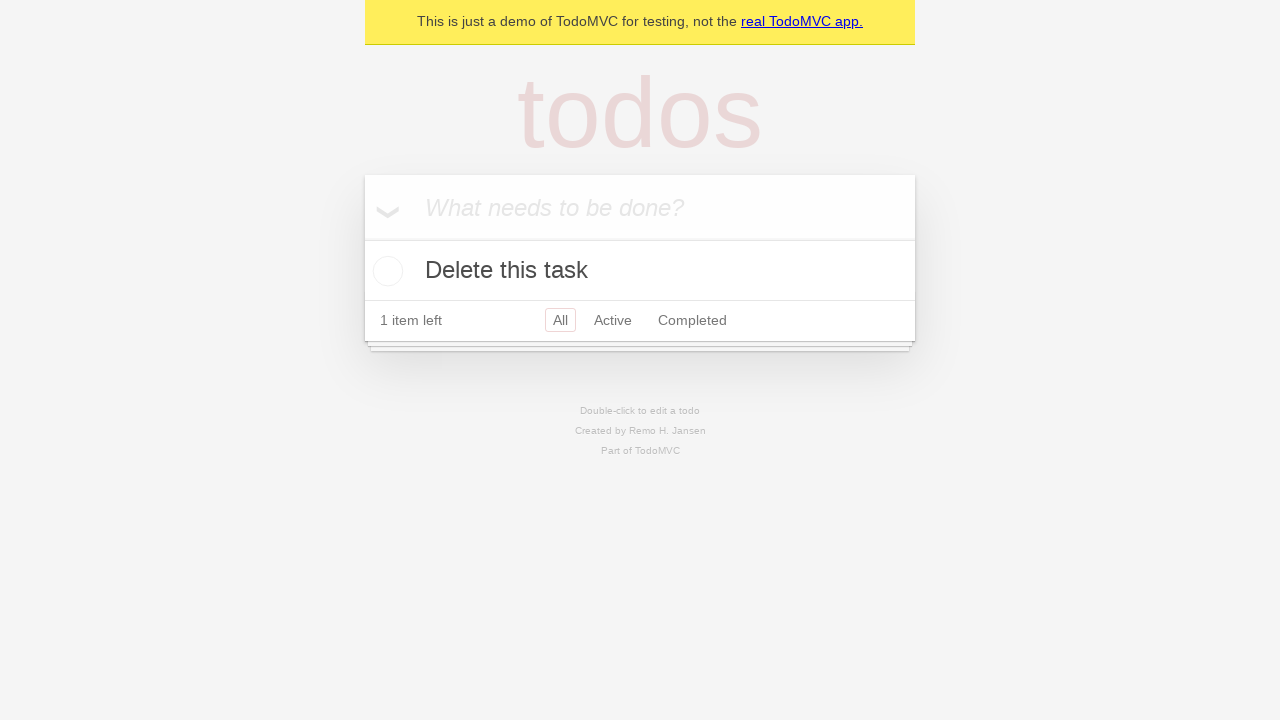

Verified that at least one todo item exists
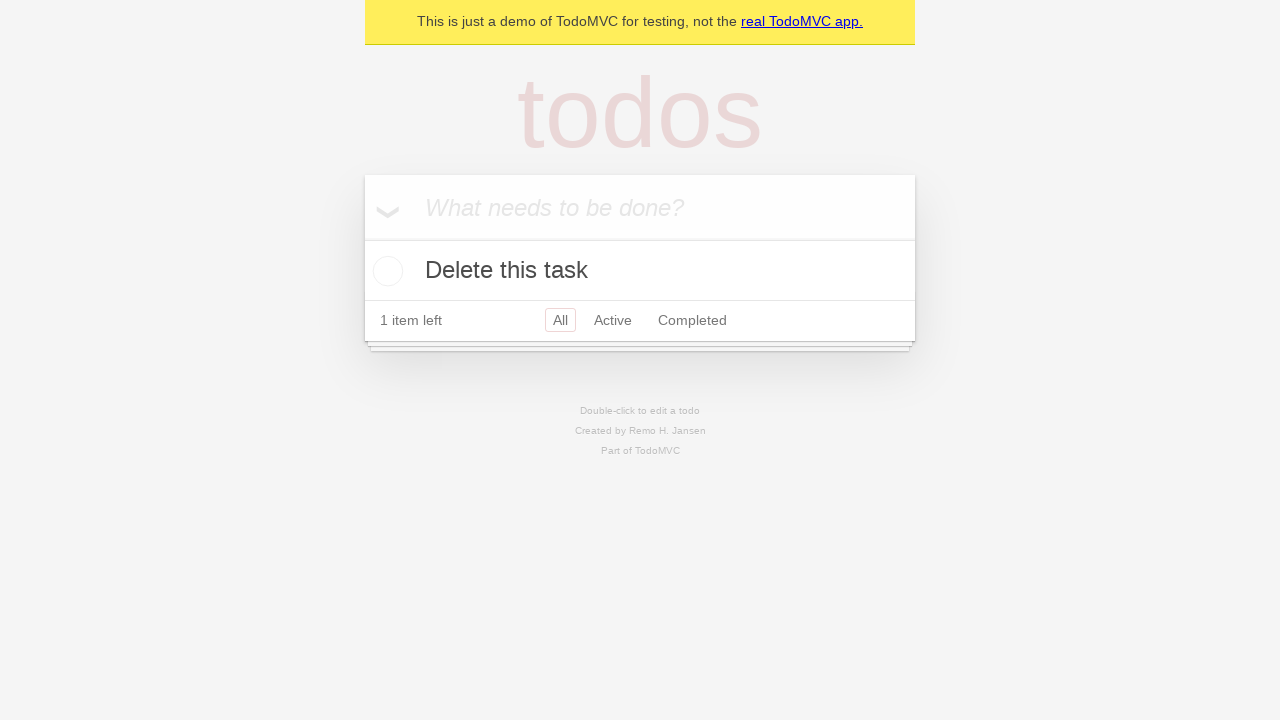

Located the 'Delete this task' todo item
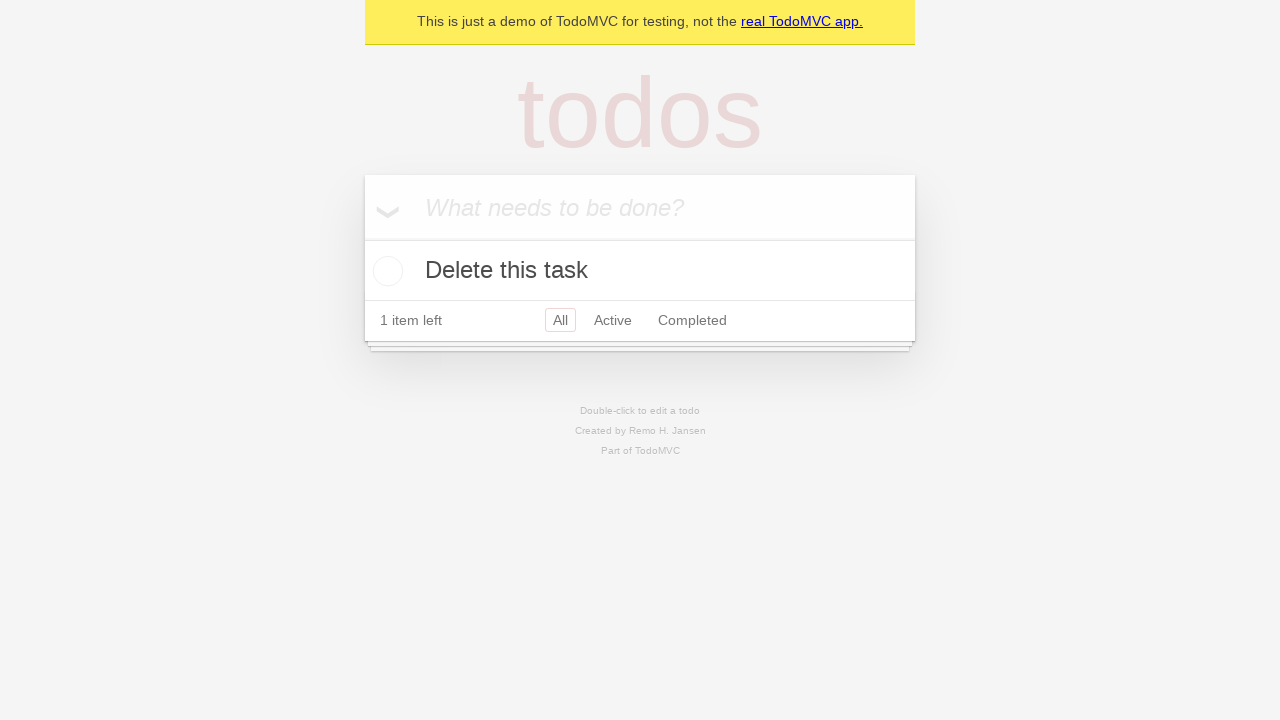

Hovered over the todo item to reveal destroy button at (640, 271) on .todo-list li >> internal:has-text="Delete this task"i
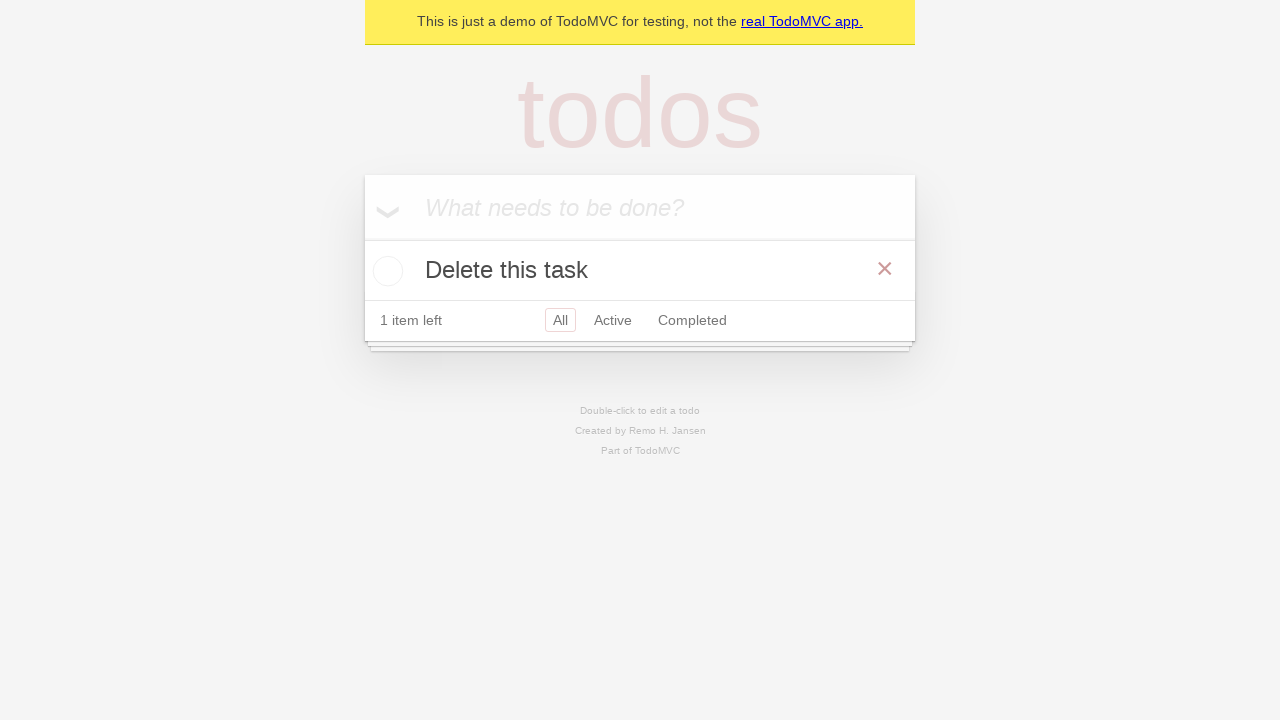

Clicked the destroy button to delete the todo item at (885, 269) on .todo-list li >> internal:has-text="Delete this task"i >> .destroy
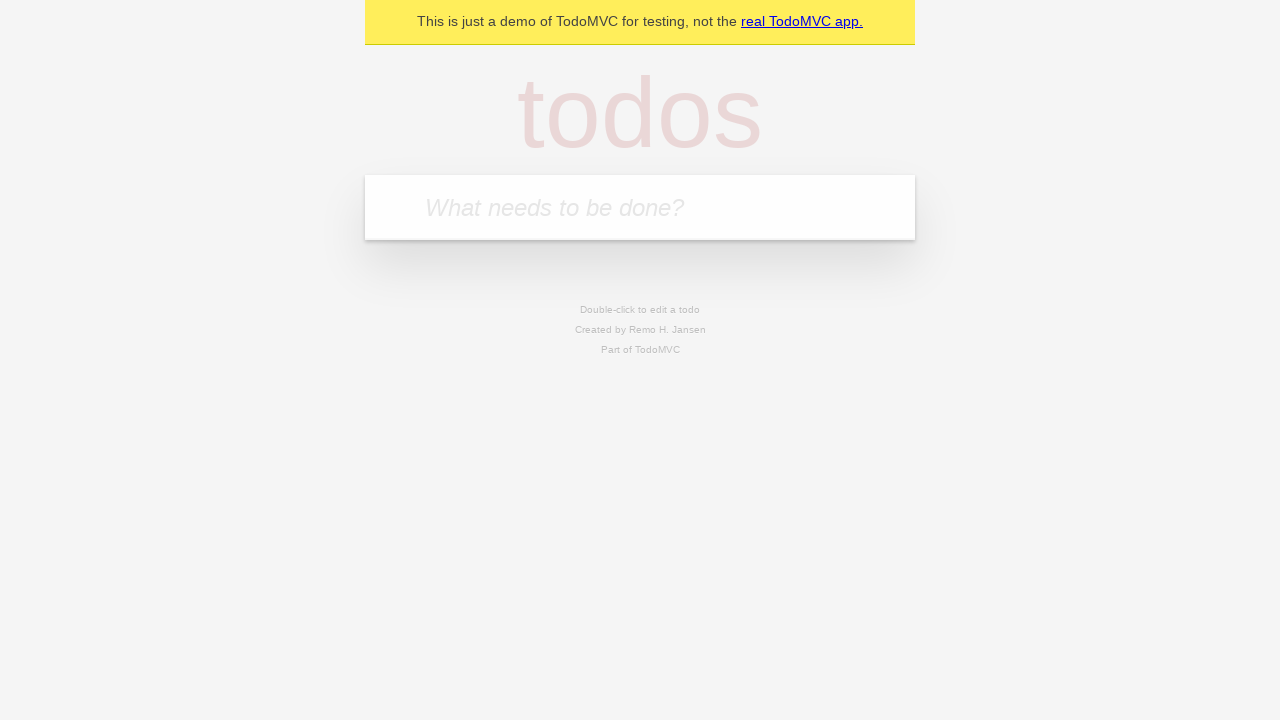

Waited 500ms for DOM to update after deletion
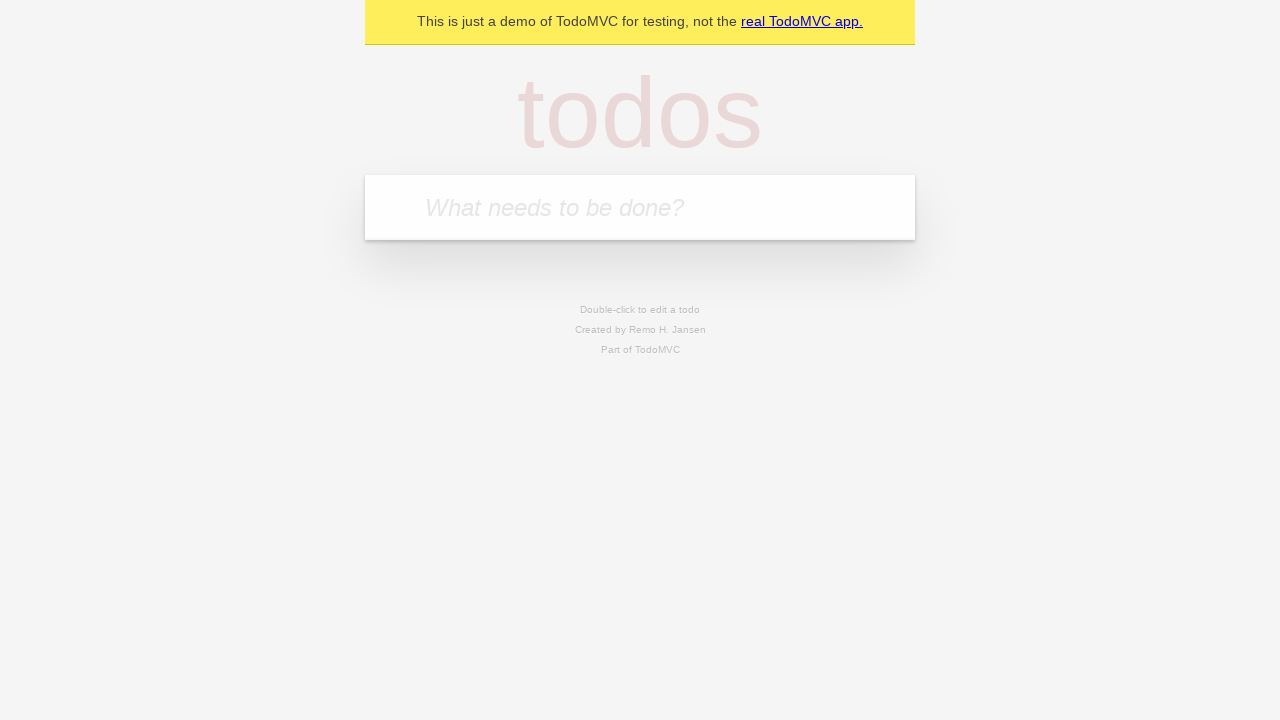

Retrieved todo labels after deletion, found 0 items
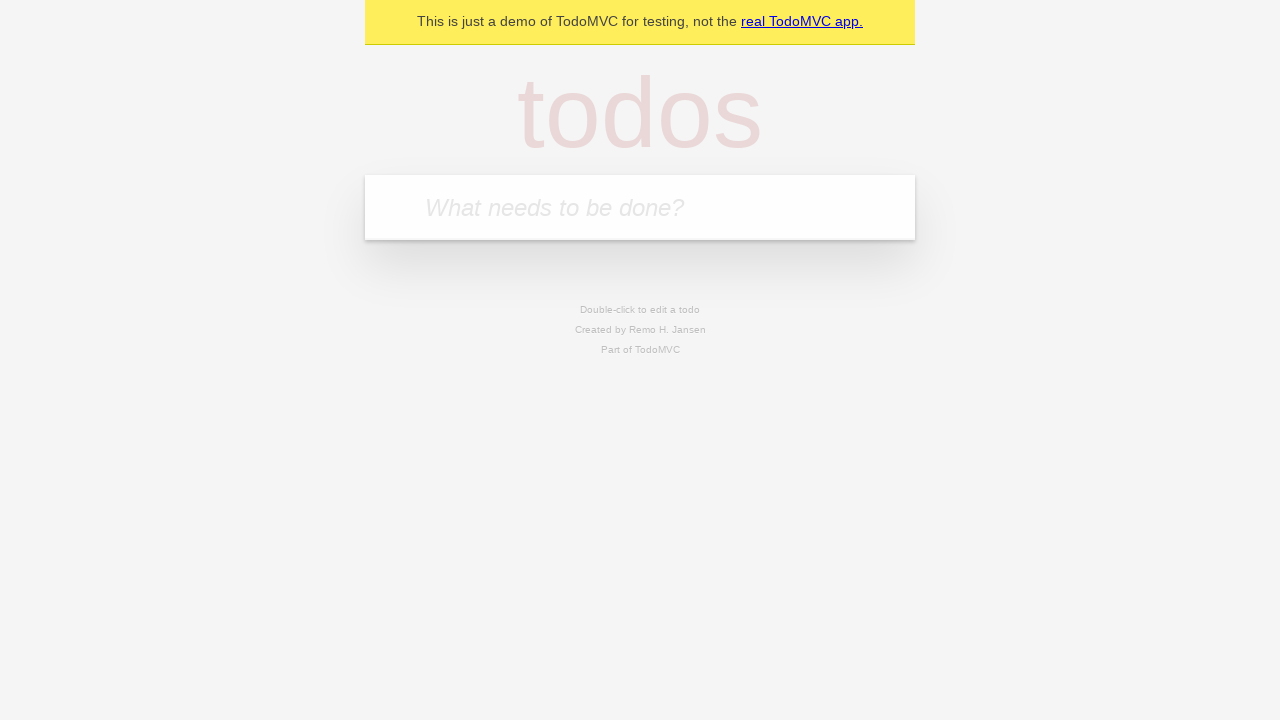

Verified that the todo list is now empty
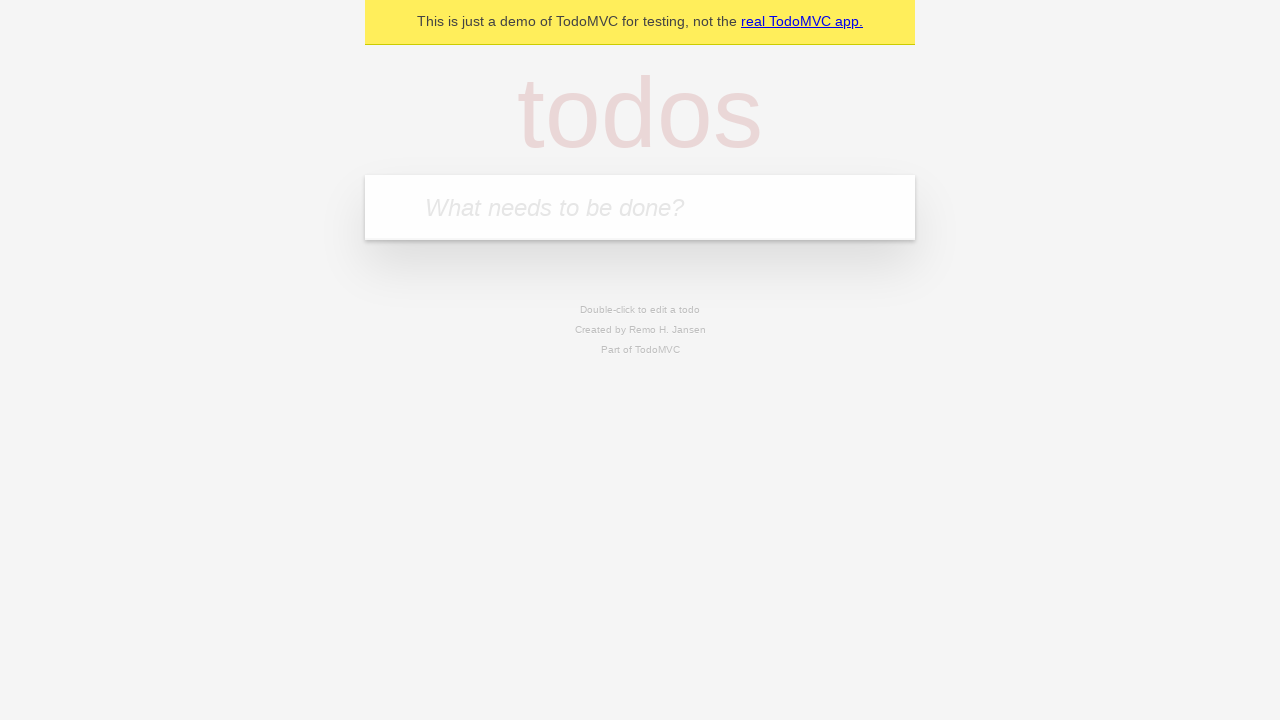

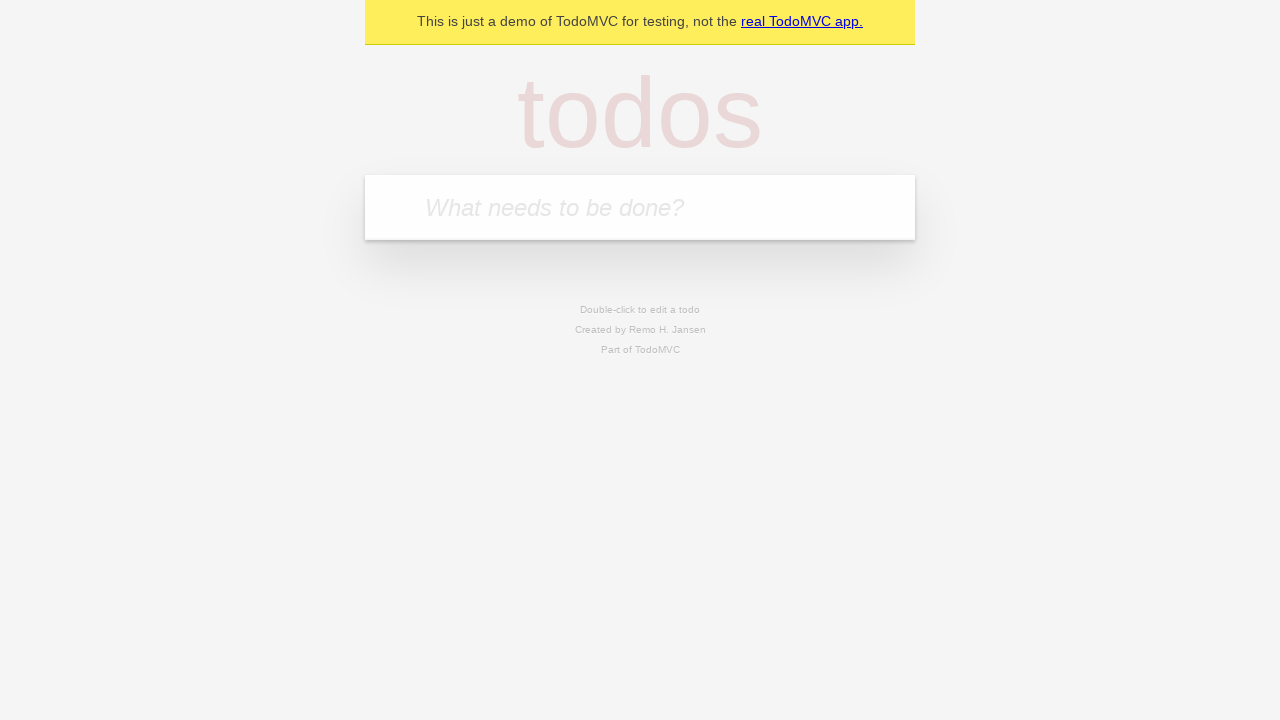